Opens the OpenCart website, then creates a new tab and a new window, navigating to OrangeHRM demo site in the new window

Starting URL: https://www.opencart.com/

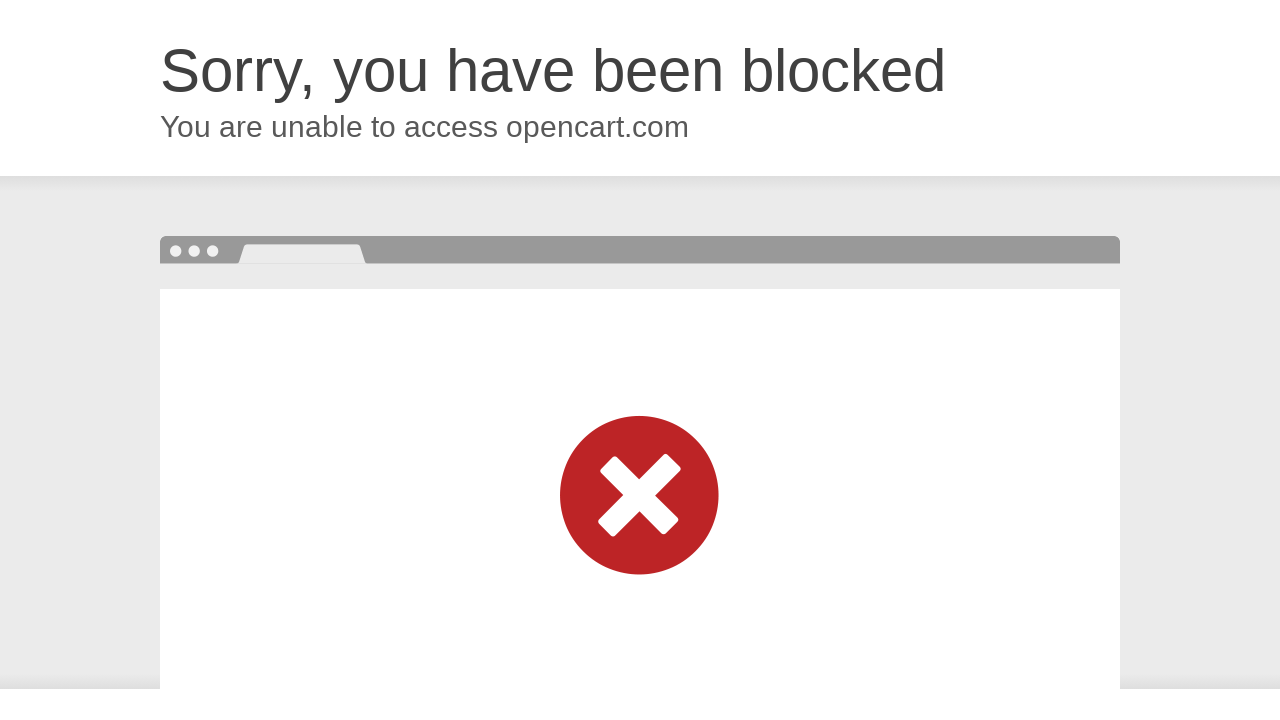

Opened a new tab
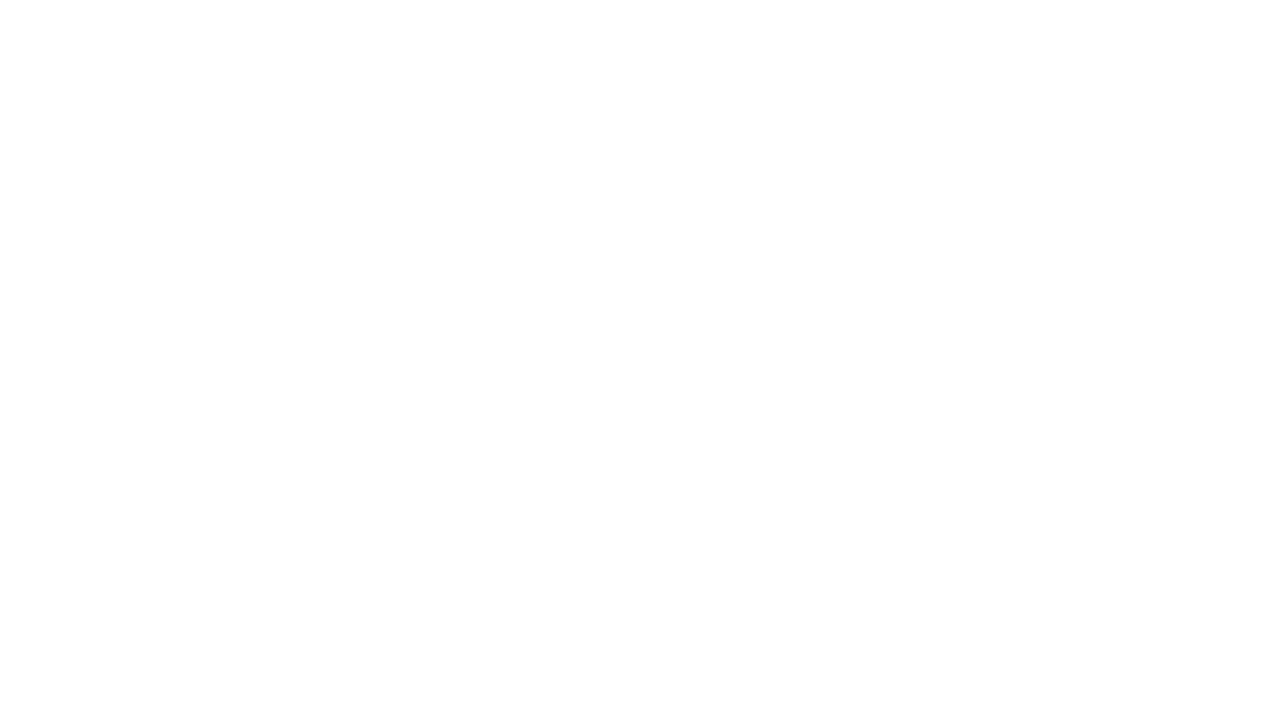

Opened a new window
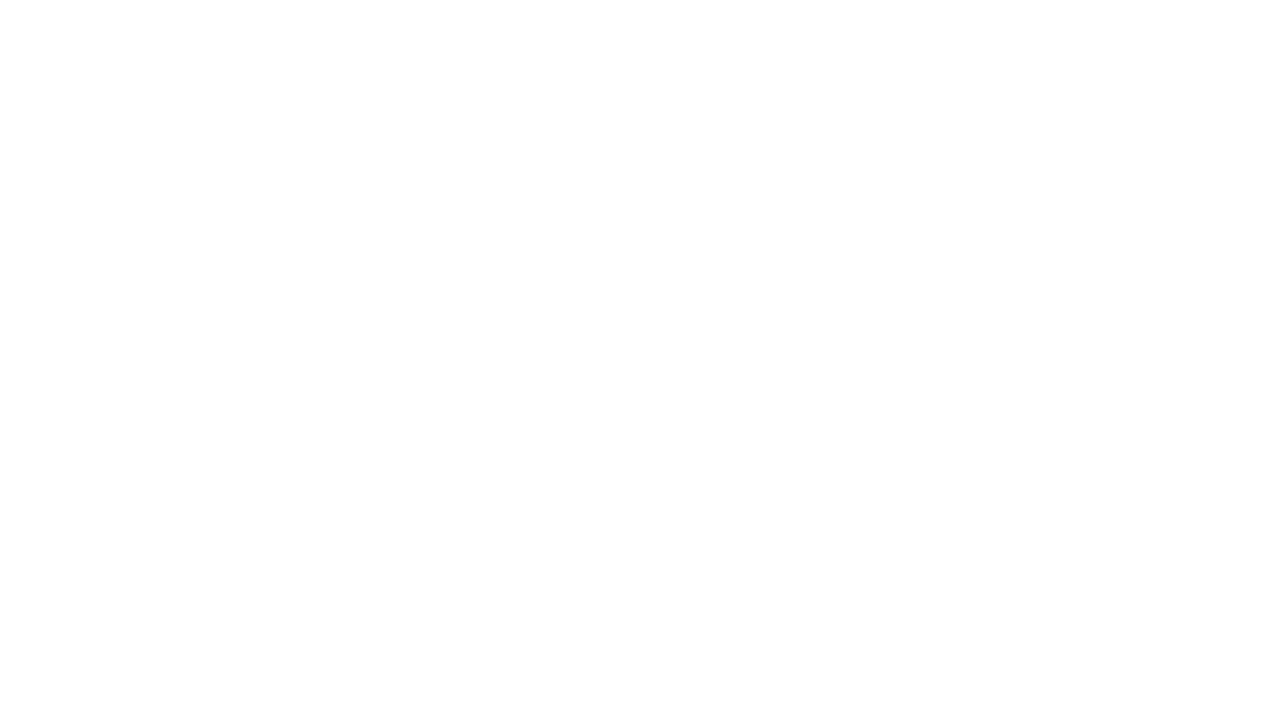

Navigated to OrangeHRM demo site in the new window
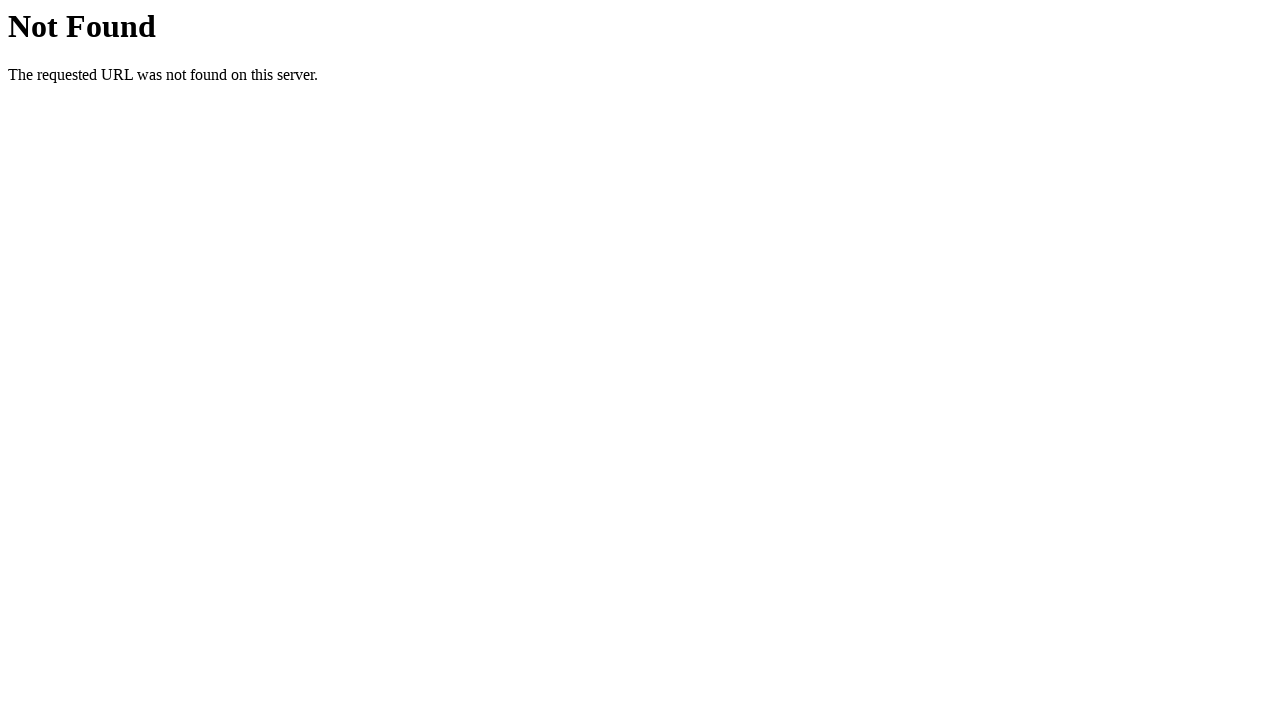

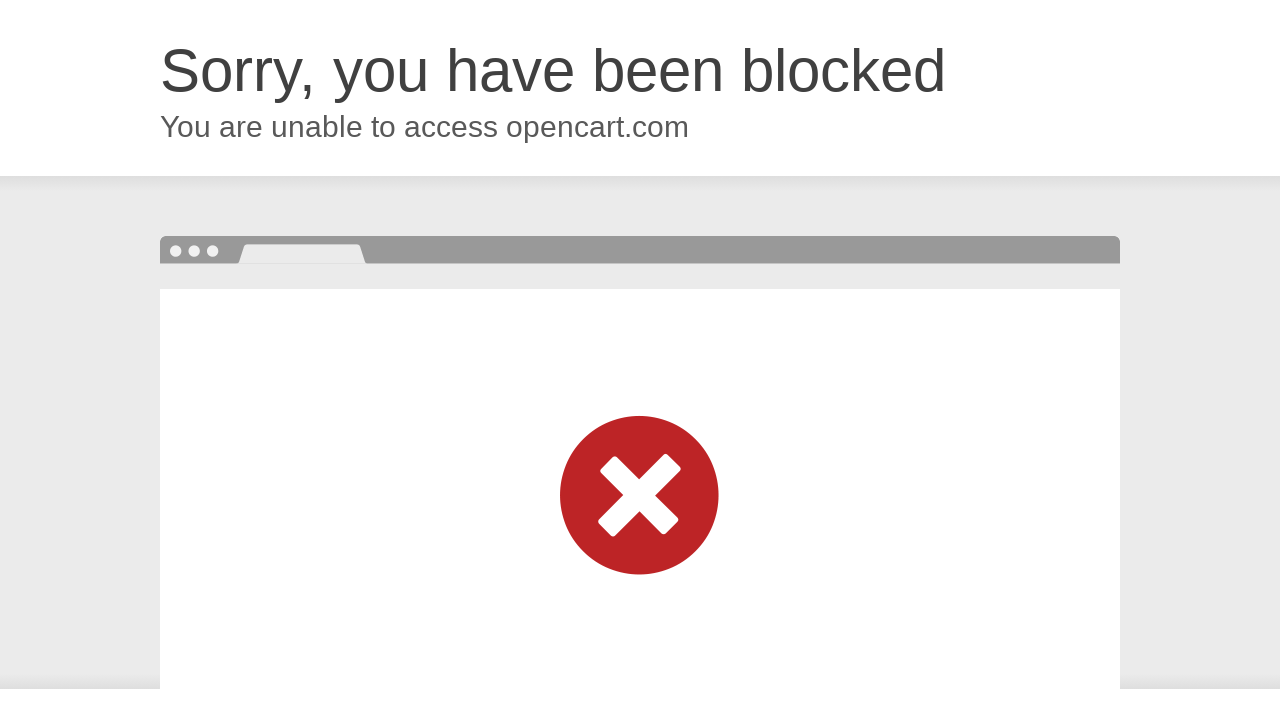